Tests a slow calculator application by setting a delay time, performing an addition calculation (7+8), and verifying the result displays 15.

Starting URL: https://bonigarcia.dev/selenium-webdriver-java/slow-calculator.html

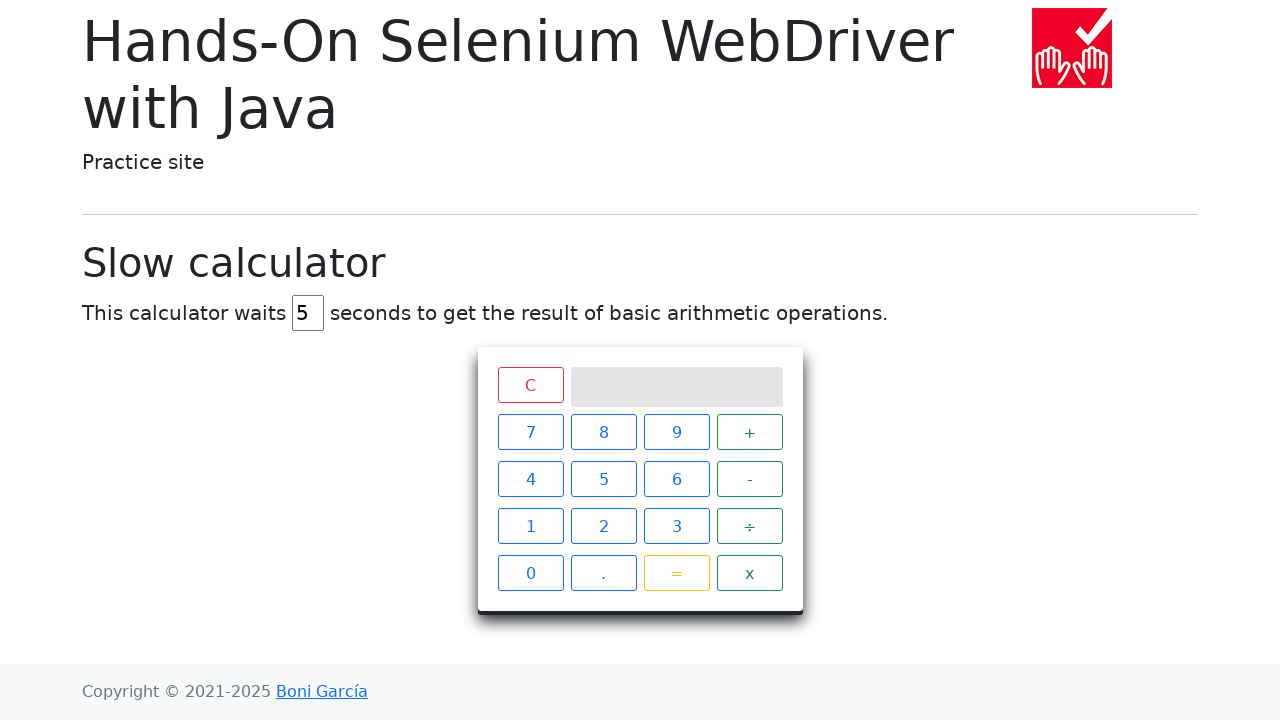

Navigated to slow calculator application
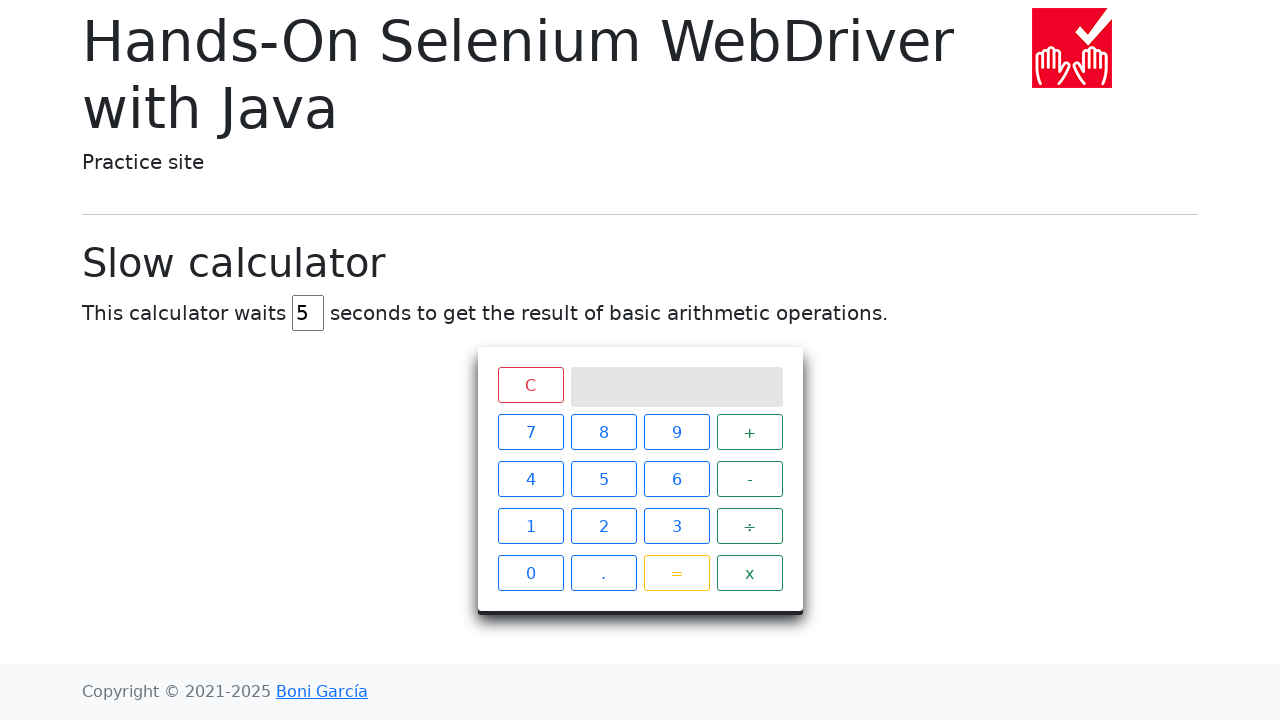

Cleared delay input field on input#delay
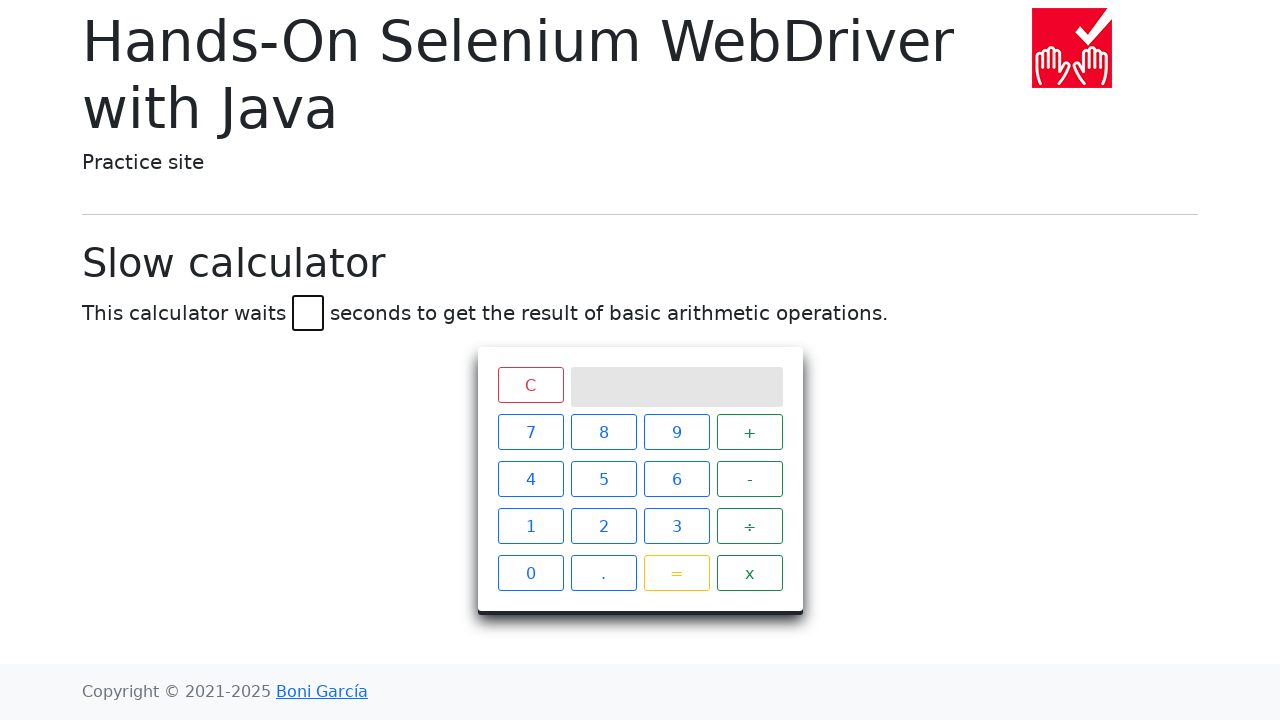

Set delay time to 5 seconds on input#delay
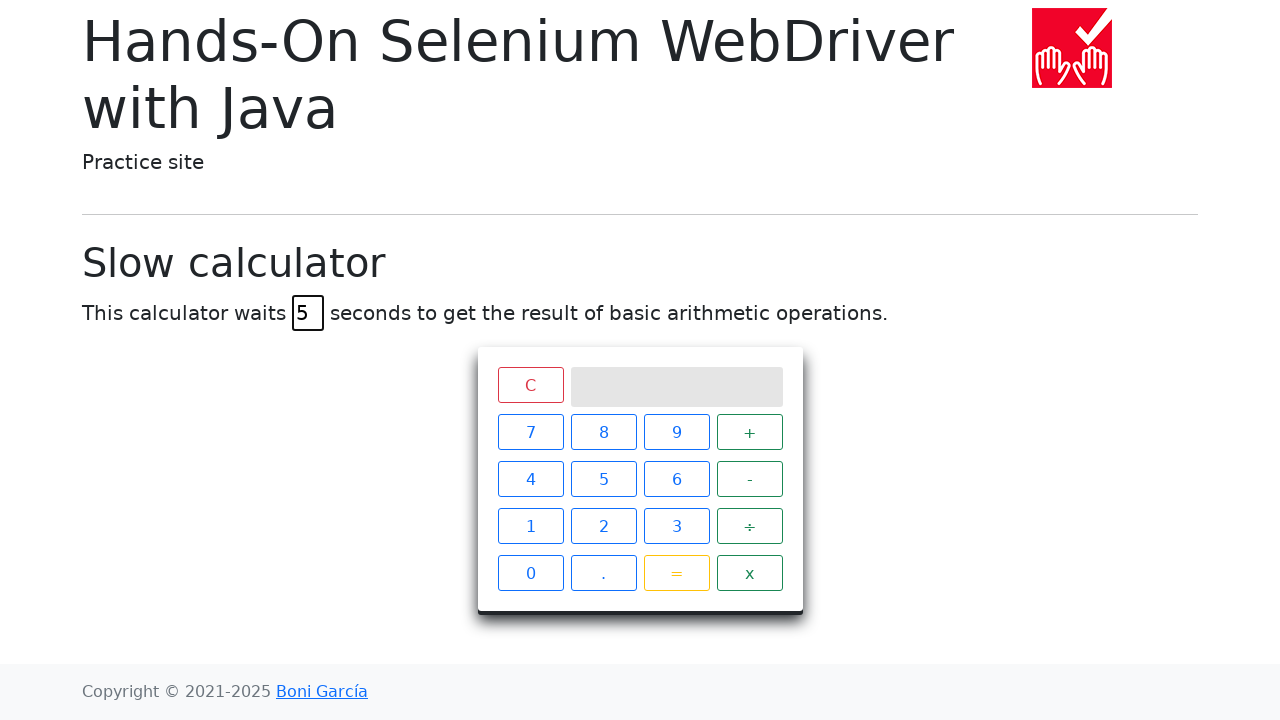

Clicked calculator button '7' at (530, 432) on xpath=//span[text()='7']
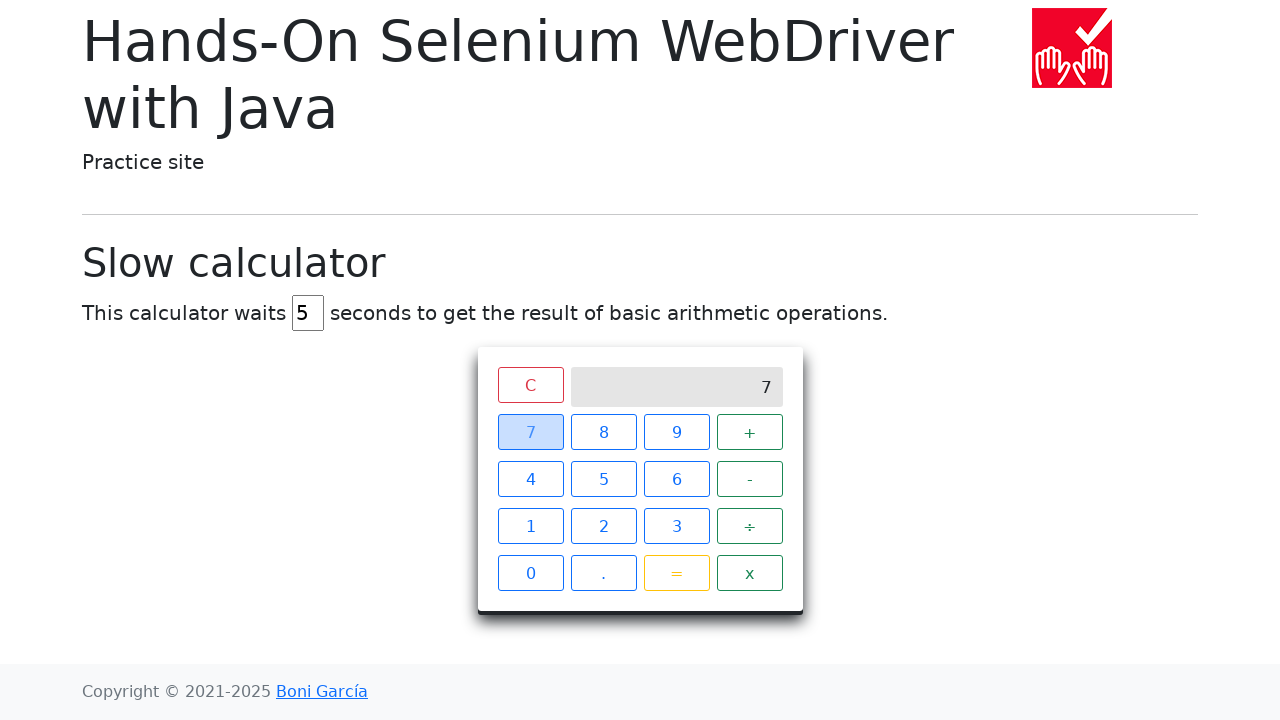

Clicked calculator button '+' at (750, 432) on xpath=//span[text()='+']
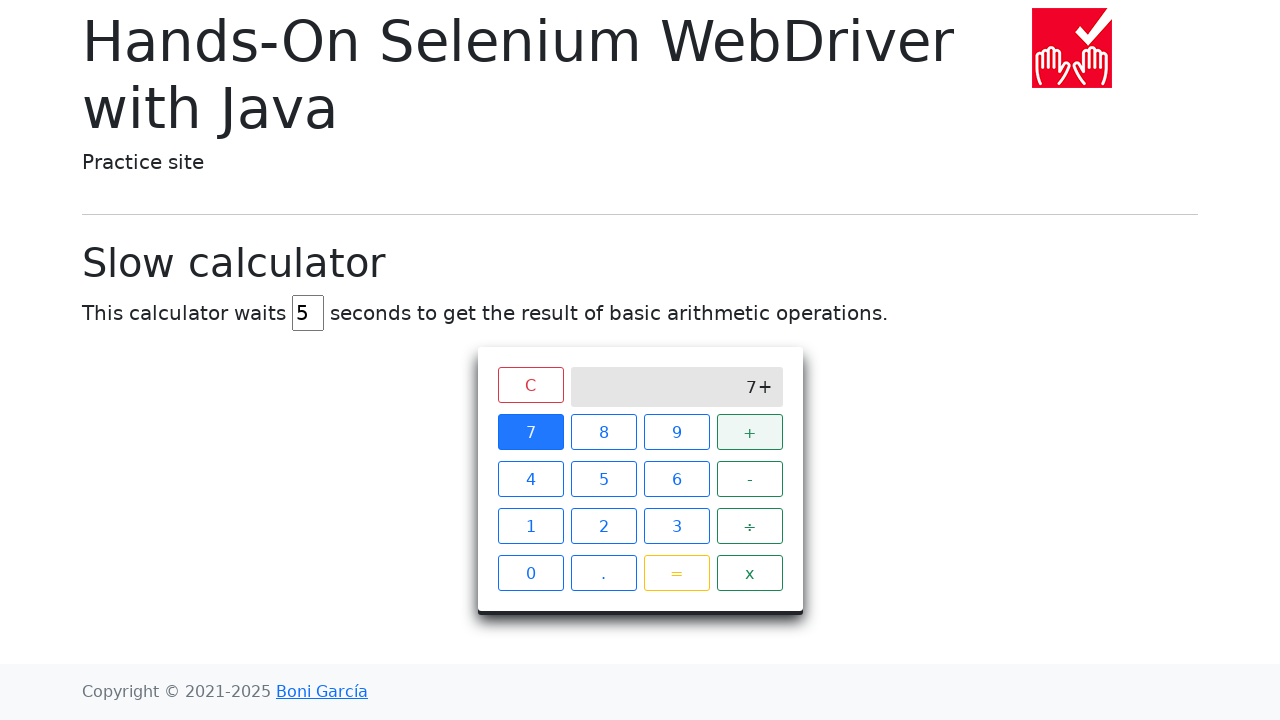

Clicked calculator button '8' at (604, 432) on xpath=//span[text()='8']
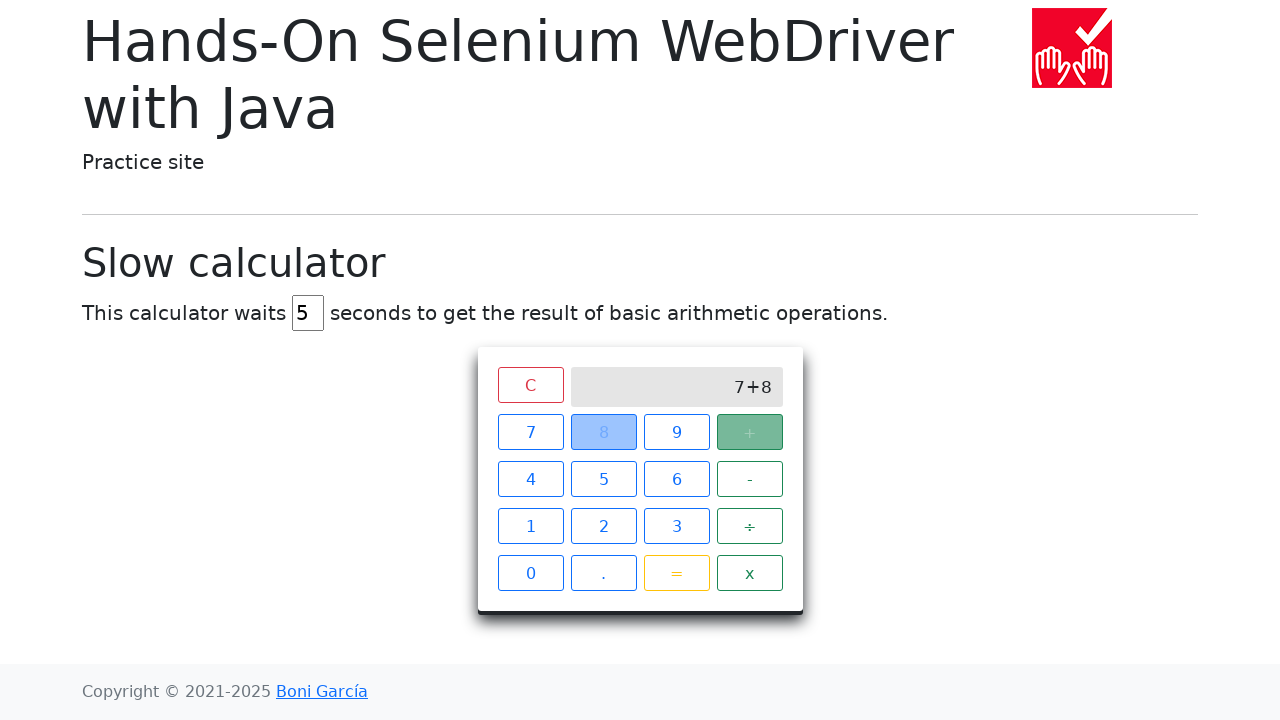

Clicked calculator button '=' at (676, 573) on xpath=//span[text()='=']
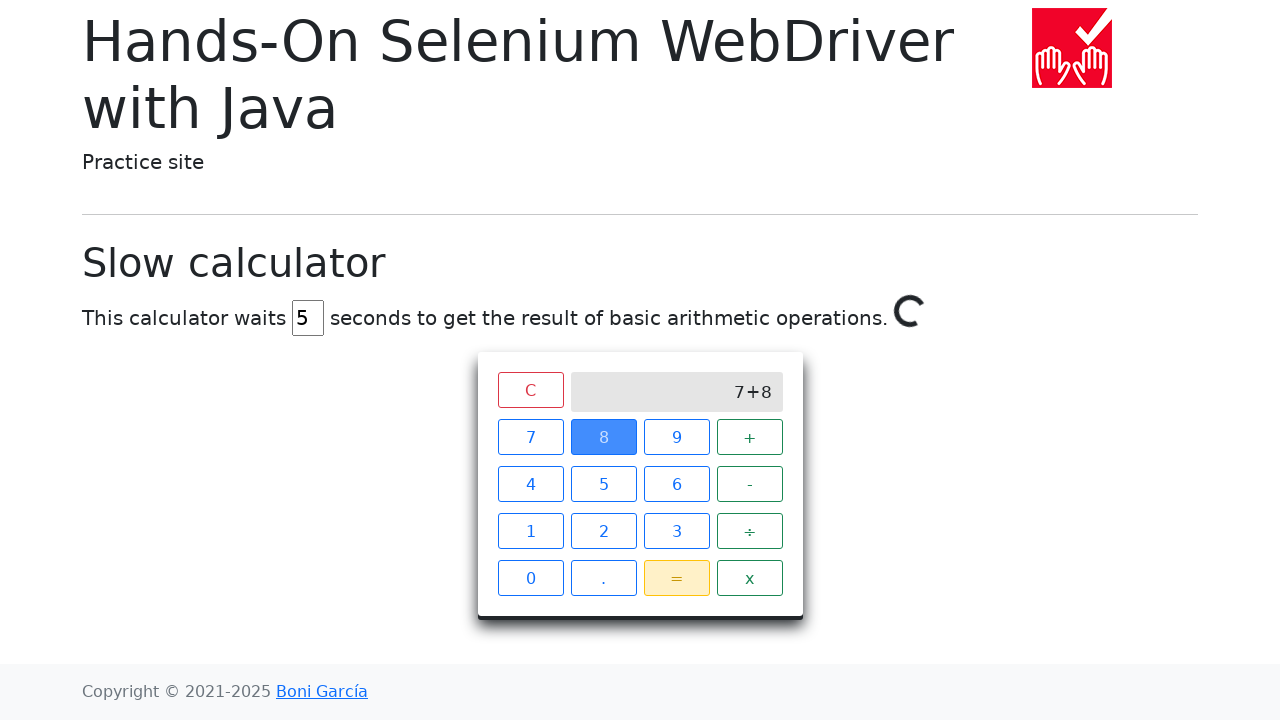

Calculation result '15' displayed on screen
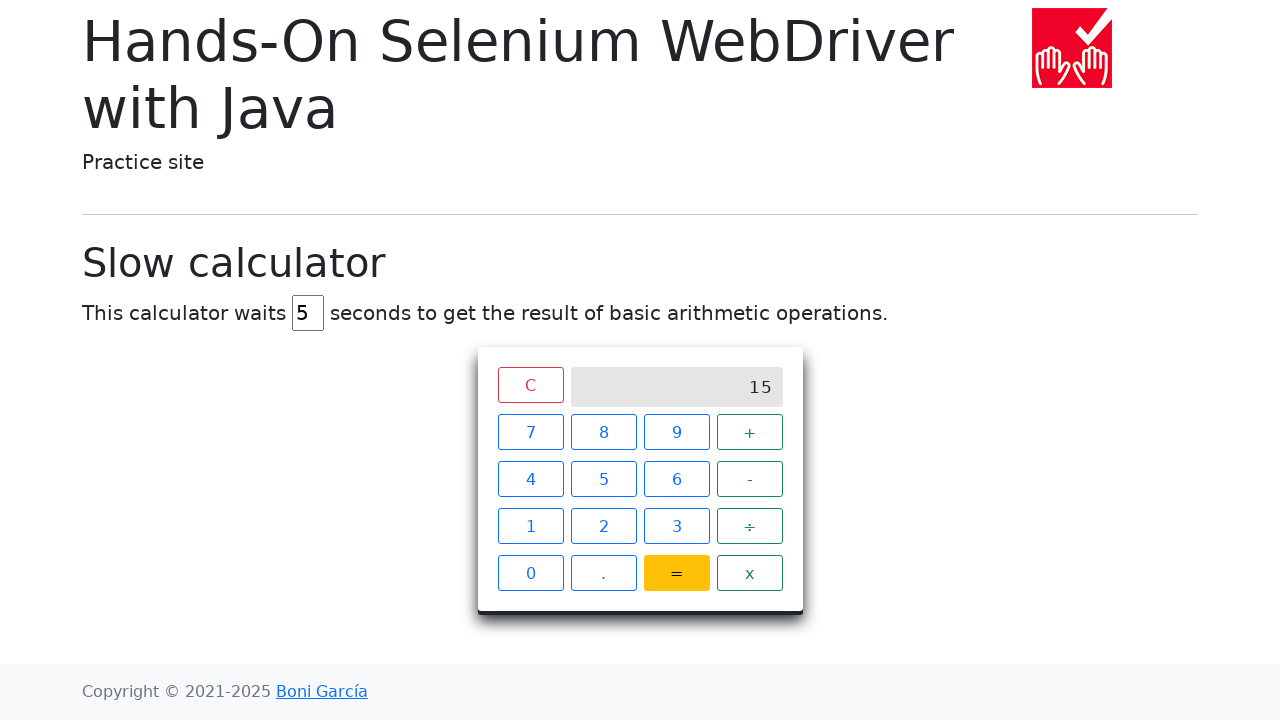

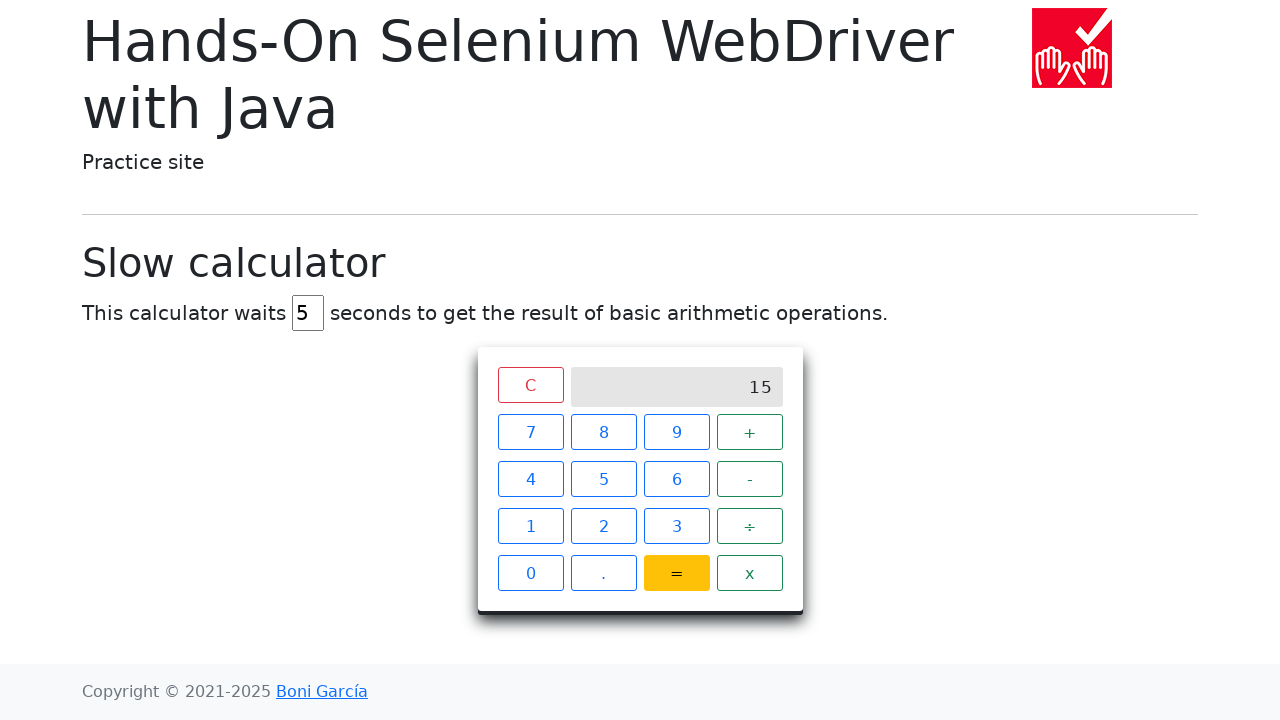